Tests custom jQuery dropdown by selecting different number options and verifying the selection

Starting URL: http://jqueryui.com/resources/demos/selectmenu/default.html

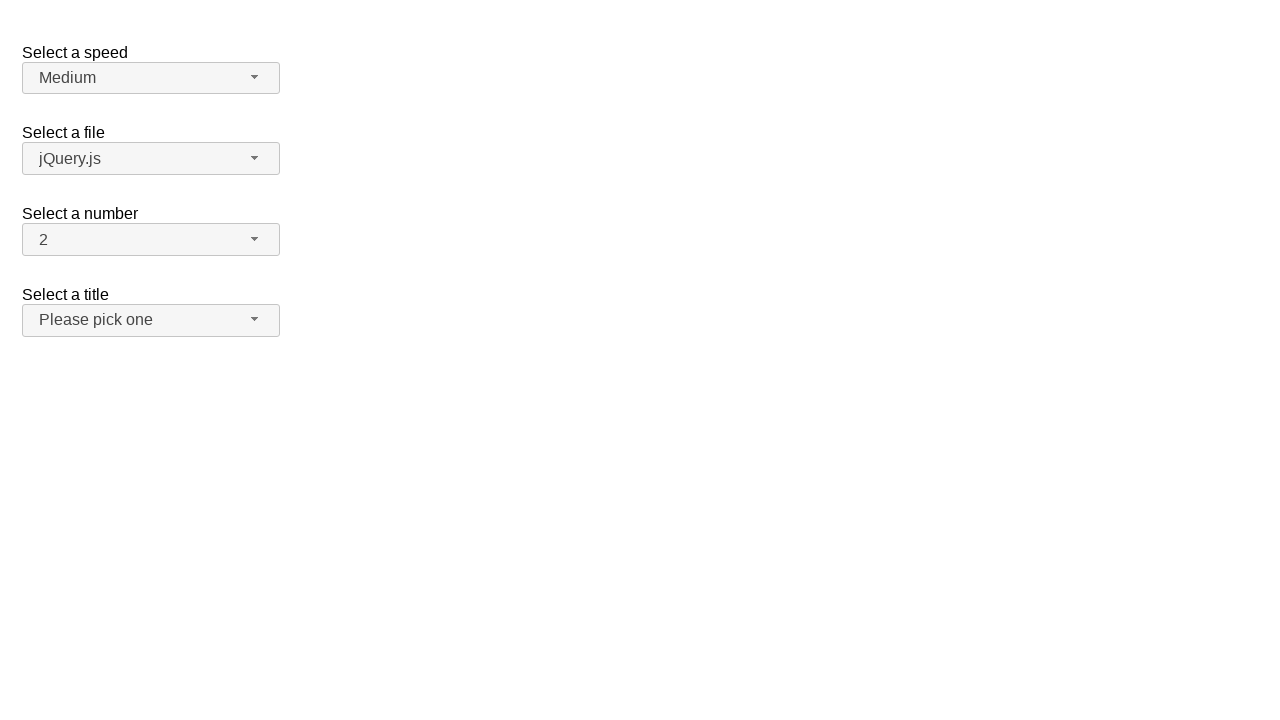

Clicked number dropdown button to open menu at (151, 240) on span#number-button
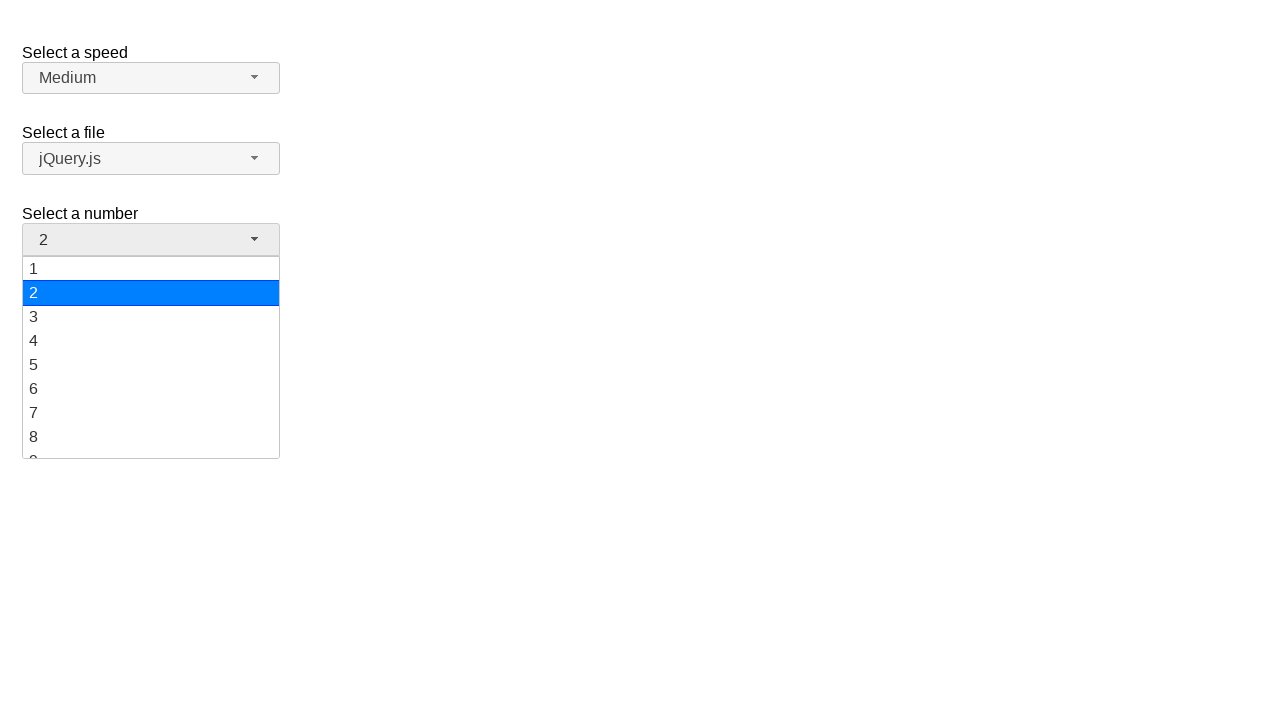

Selected option '3' from dropdown menu at (151, 317) on xpath=//ul[@id='number-menu']//li[@class='ui-menu-item']/div[text()='3']
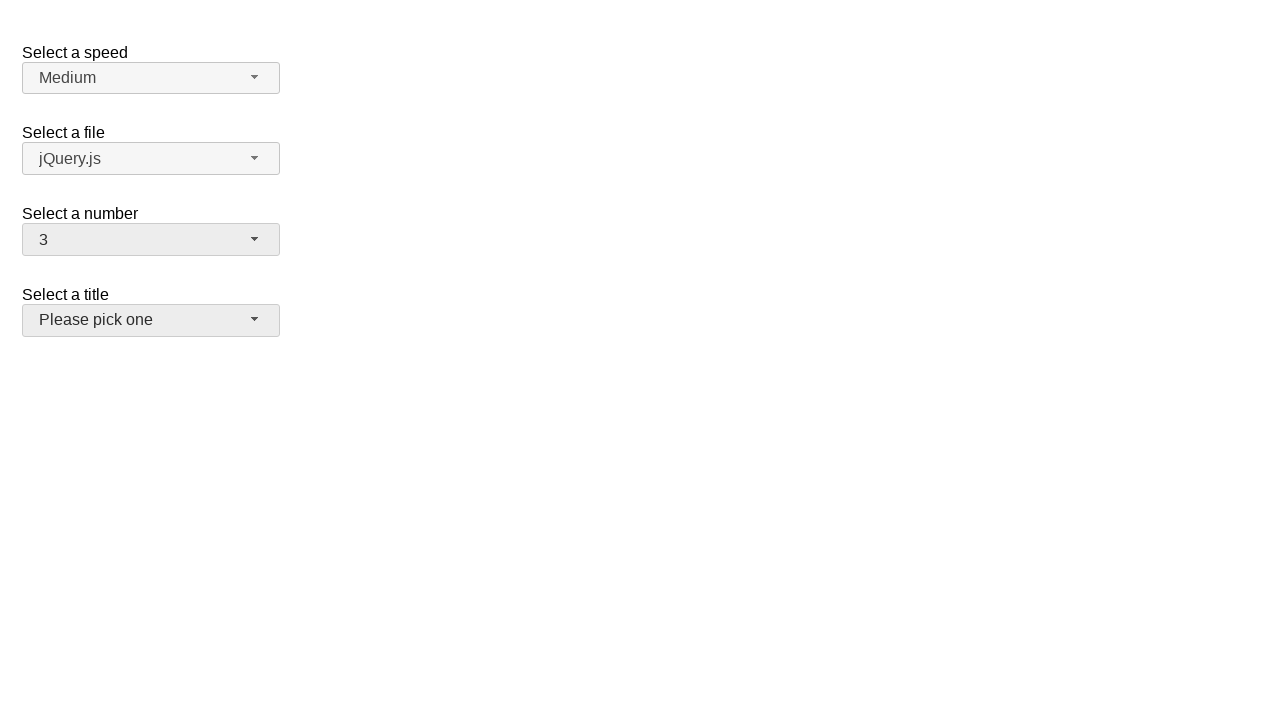

Clicked number dropdown button to open menu at (151, 240) on span#number-button
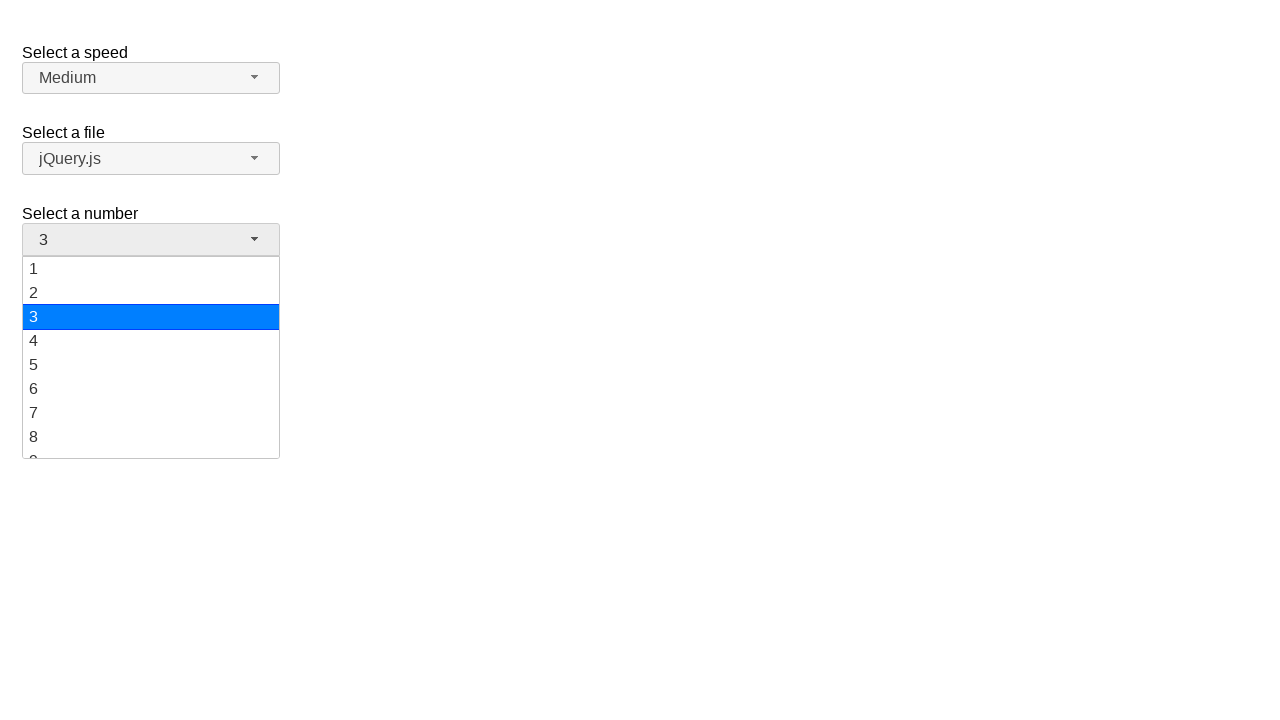

Selected option '1' from dropdown menu at (151, 269) on xpath=//ul[@id='number-menu']//li[@class='ui-menu-item']/div[text()='1']
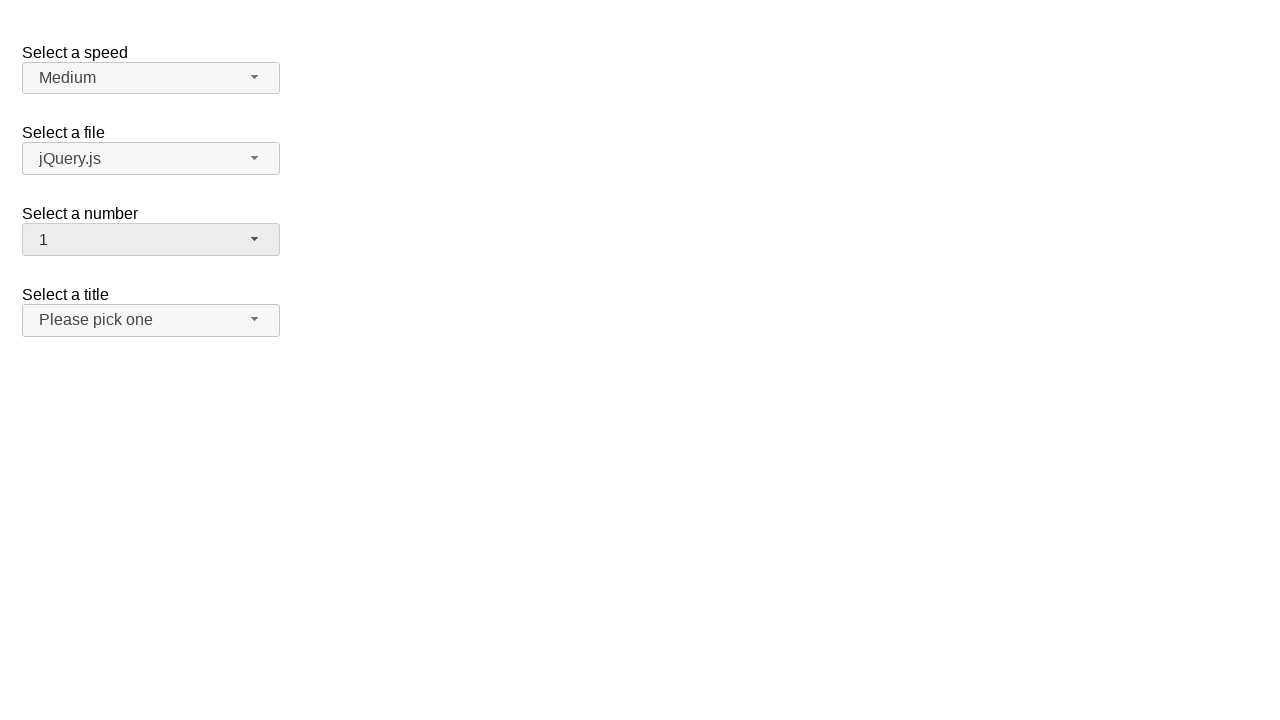

Clicked number dropdown button to open menu at (151, 240) on span#number-button
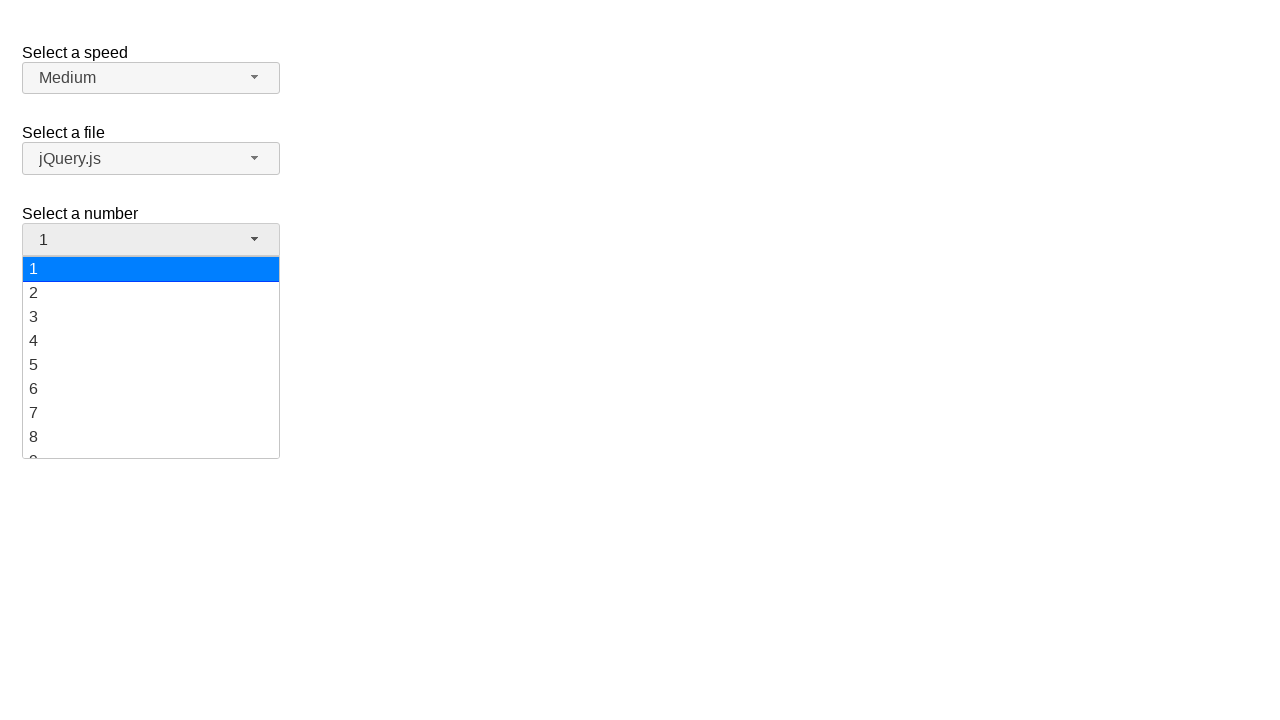

Selected option '13' from dropdown menu at (151, 357) on xpath=//ul[@id='number-menu']//li[@class='ui-menu-item']/div[text()='13']
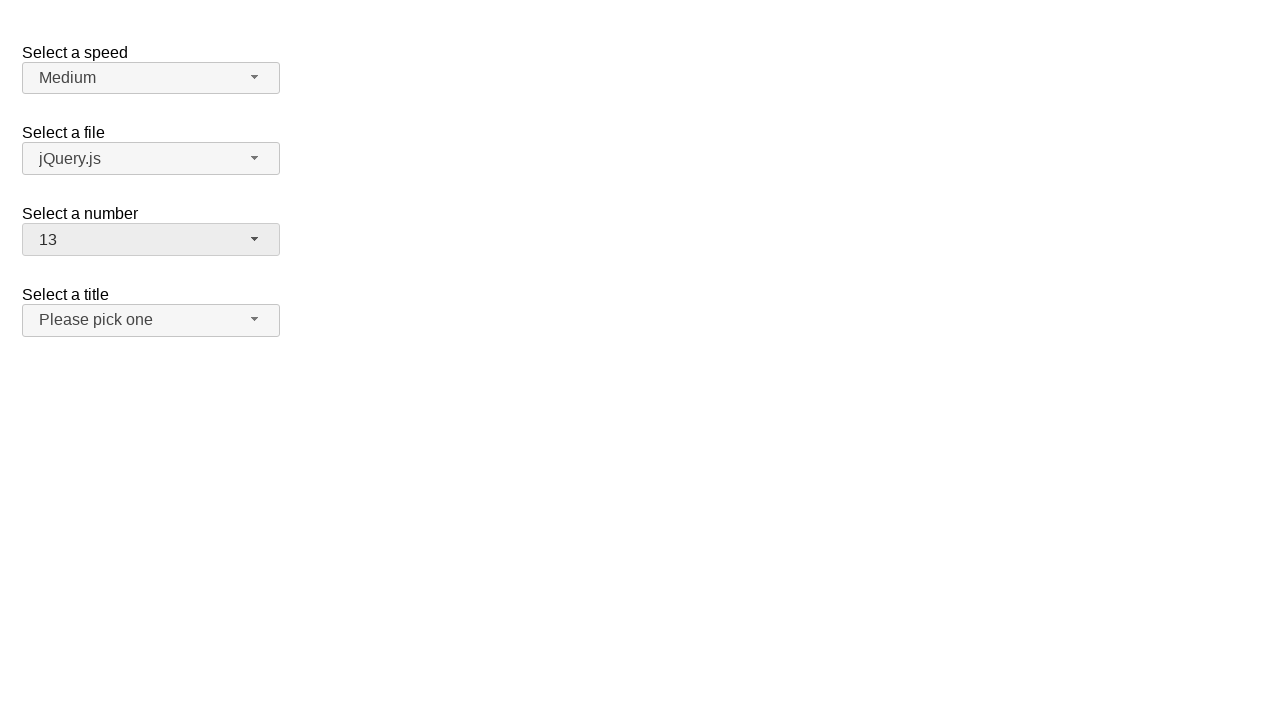

Clicked number dropdown button to open menu at (151, 240) on span#number-button
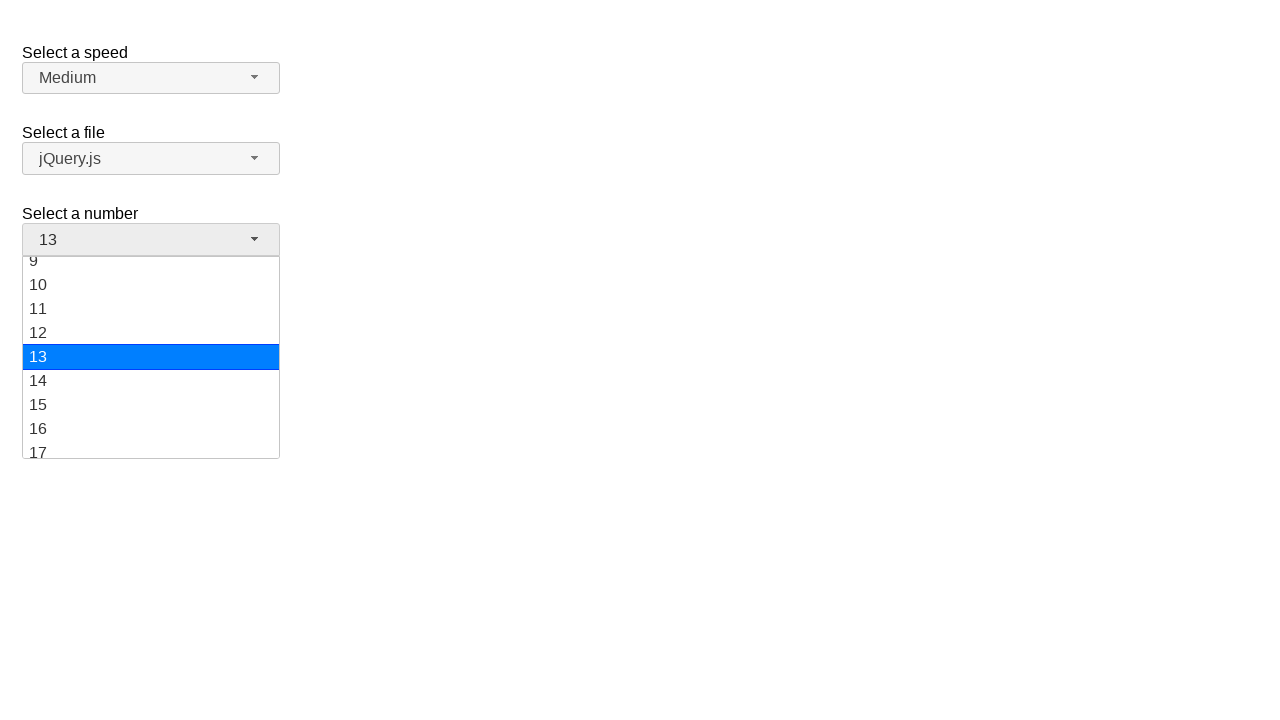

Selected option '2' from dropdown menu at (151, 293) on xpath=//ul[@id='number-menu']//li[@class='ui-menu-item']/div[text()='2']
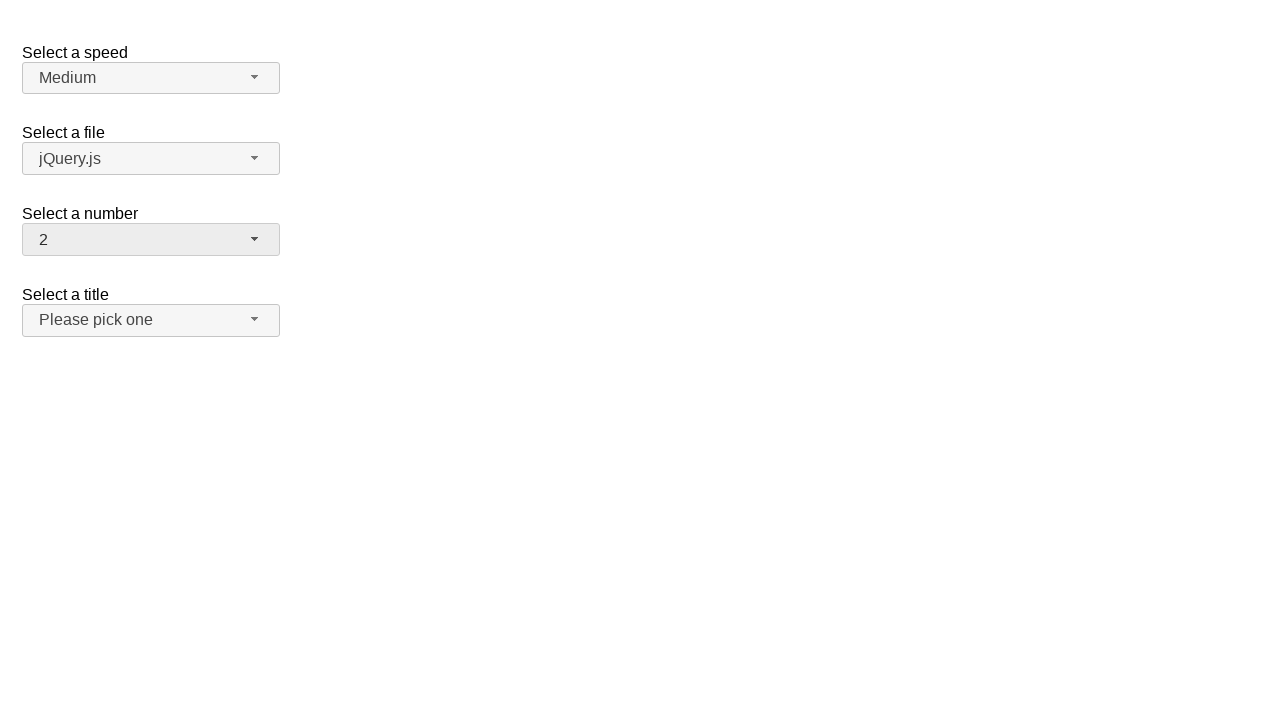

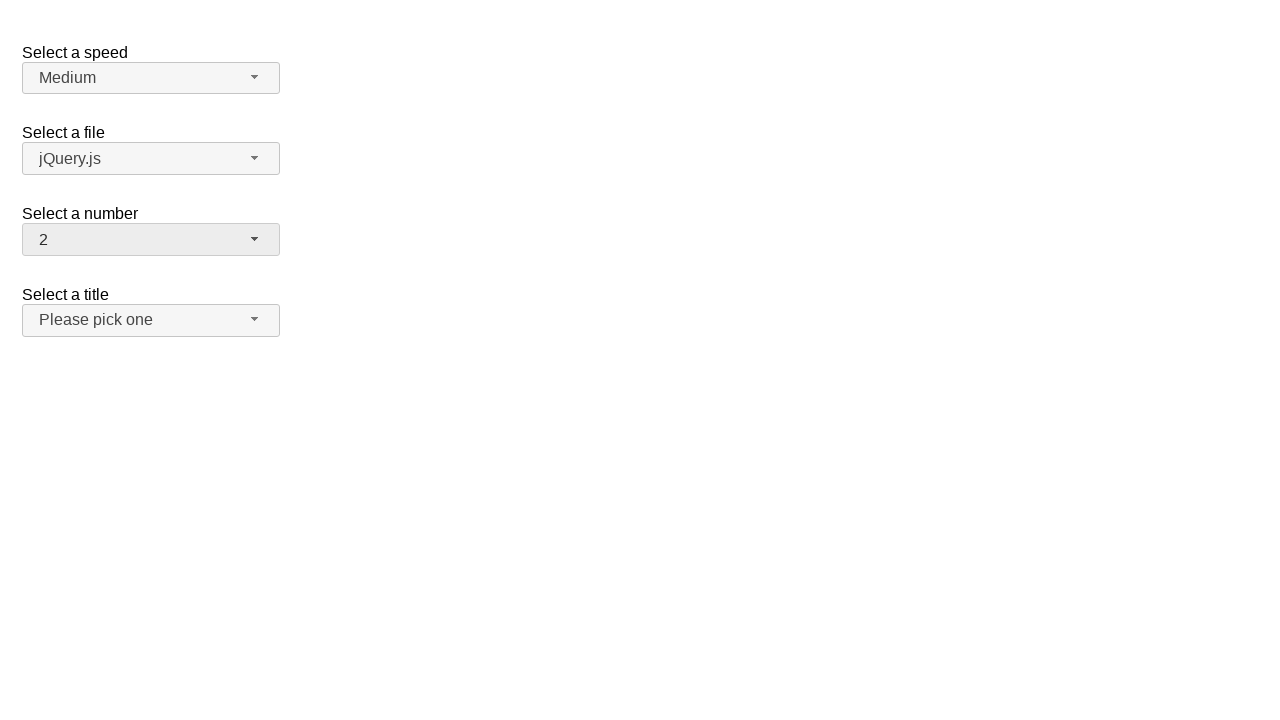